Tests sending text to a JavaScript prompt alert by clicking the third button, entering a name in the prompt, accepting it, and verifying the name appears in the result message

Starting URL: https://the-internet.herokuapp.com/javascript_alerts

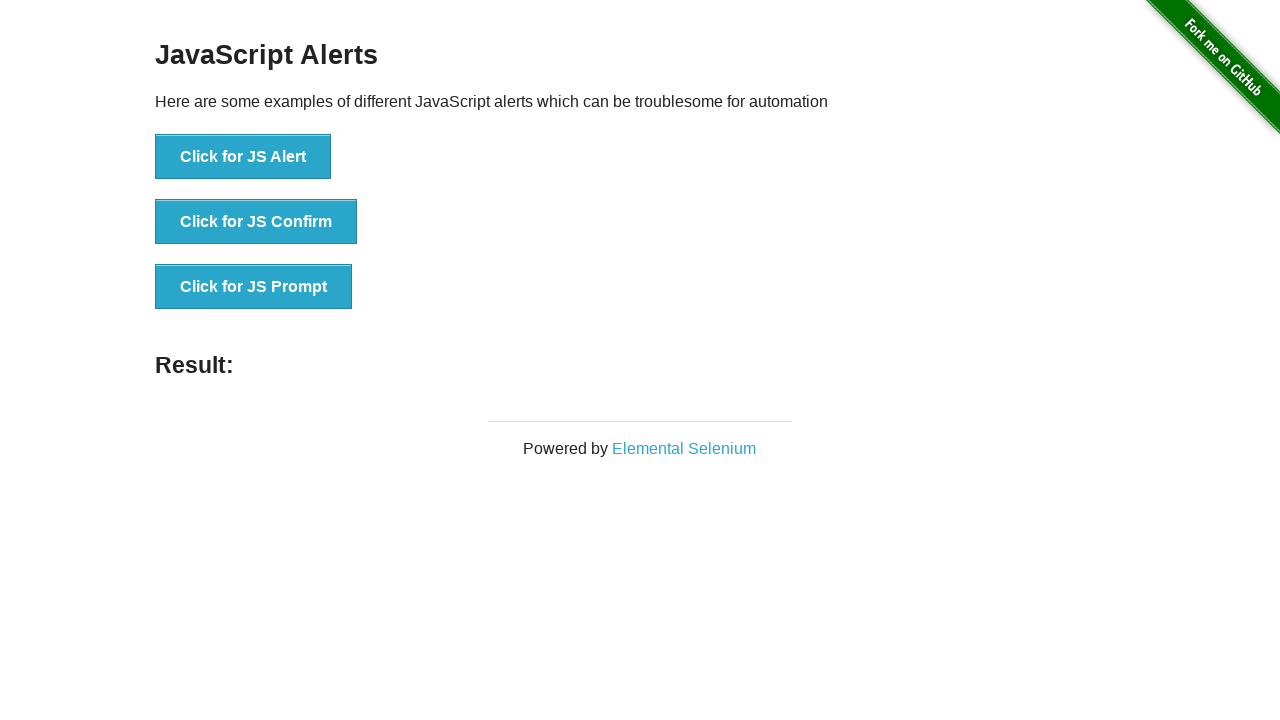

Set up dialog handler to accept prompt with 'Serkan'
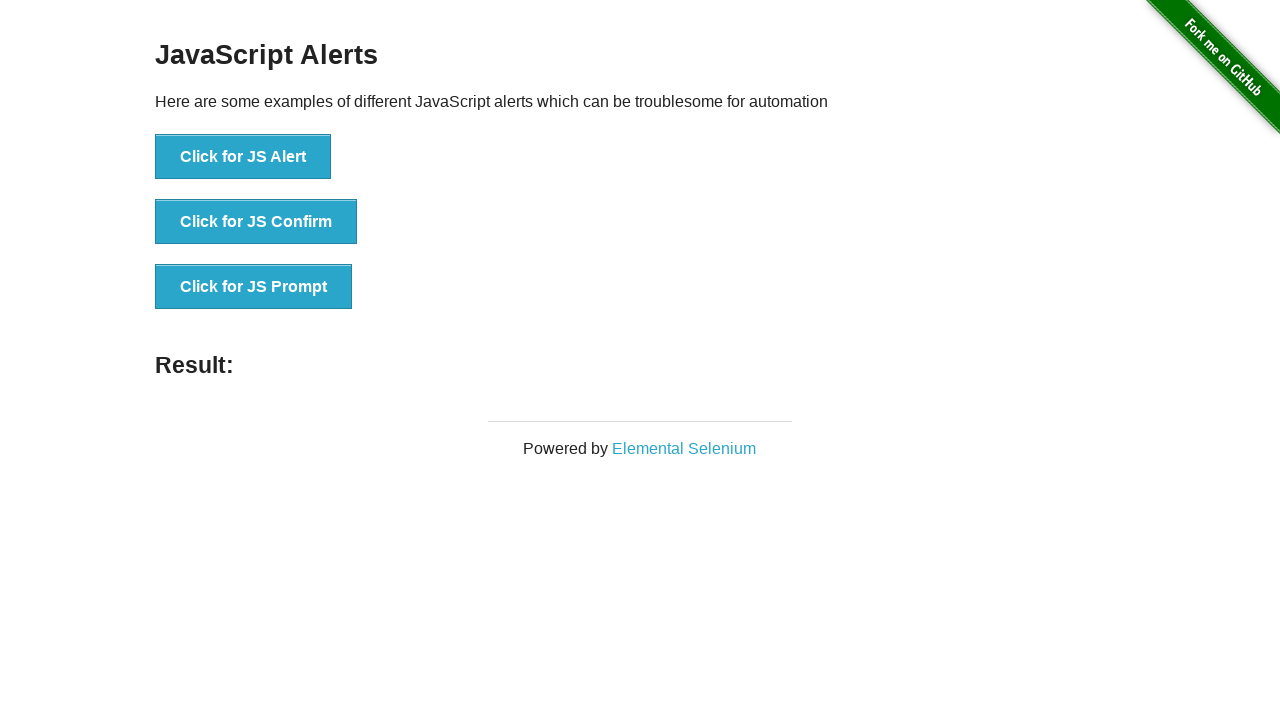

Clicked the JS Prompt button to trigger the alert at (254, 287) on xpath=//*[text()='Click for JS Prompt']
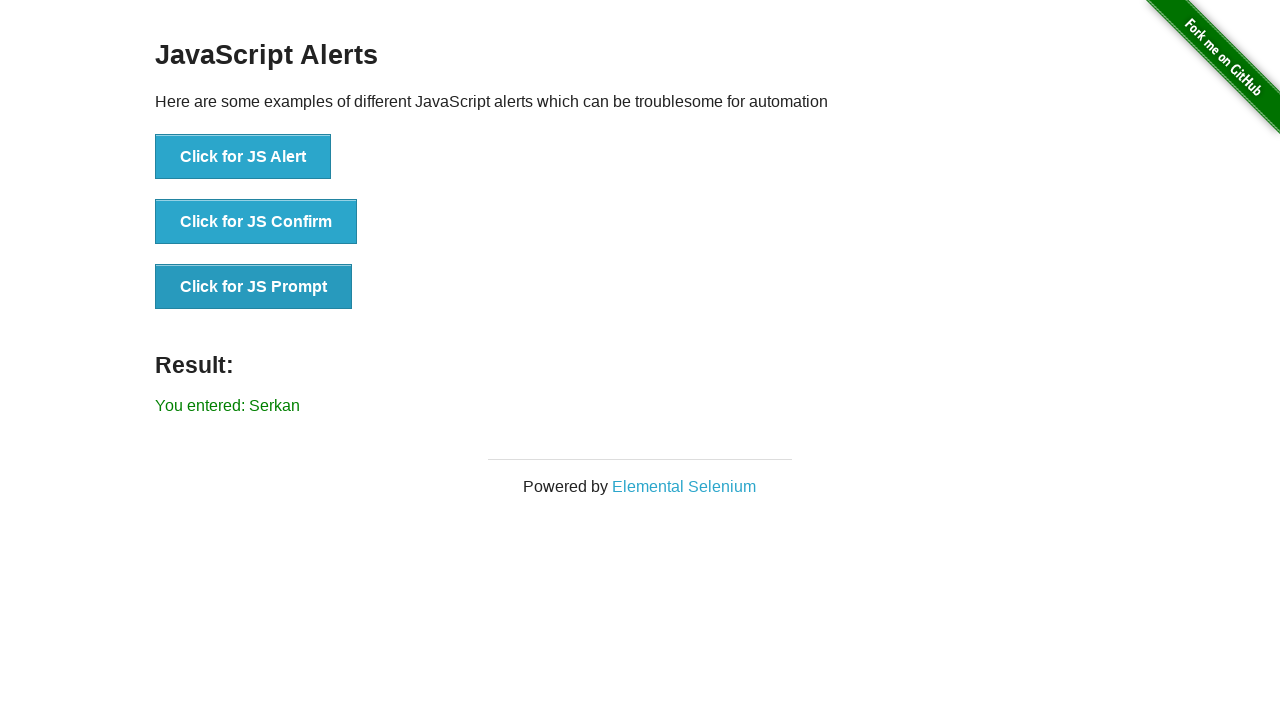

Result element appeared after handling the prompt
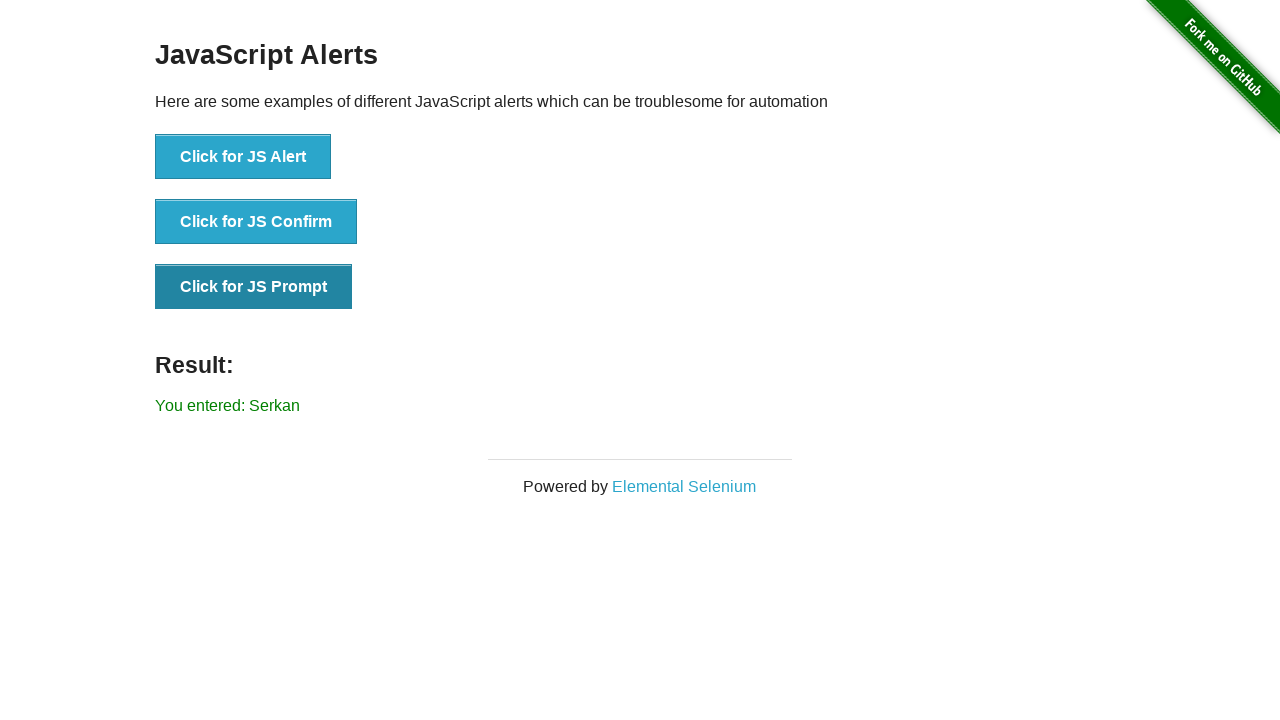

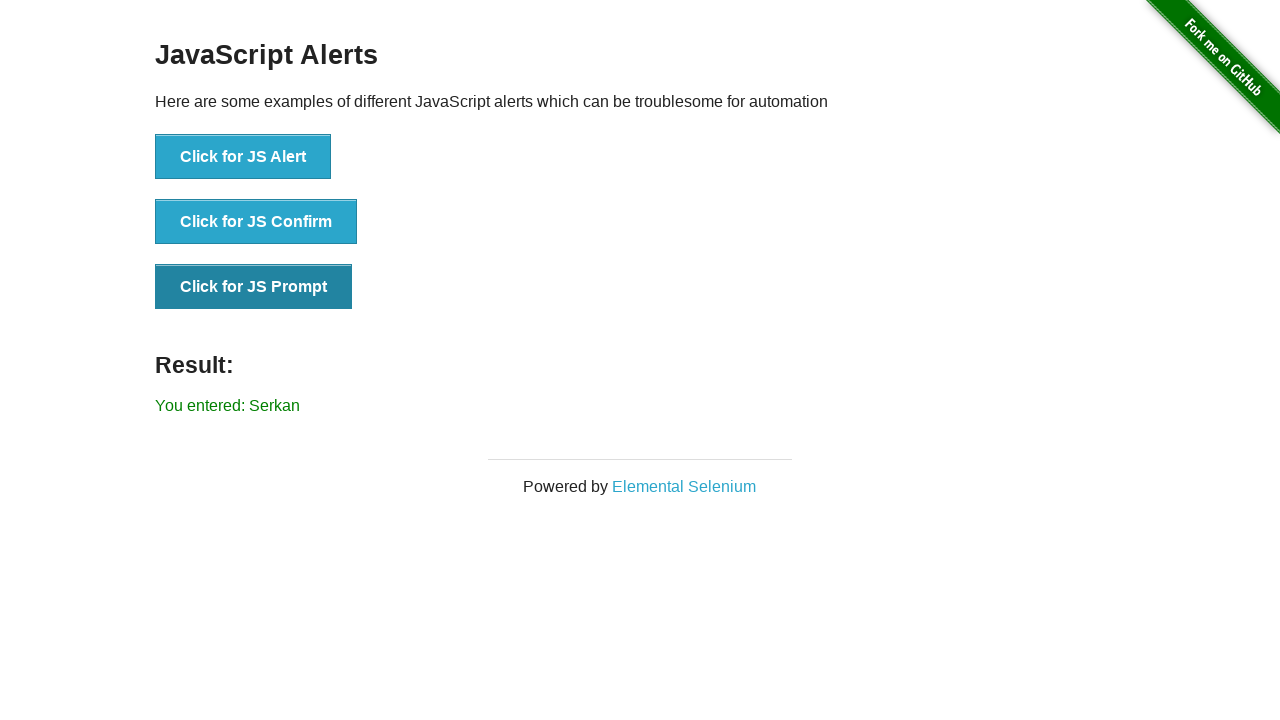